Tests the subtraction functionality of a calculator by entering two numbers and clicking the subtract button, then verifying the result

Starting URL: https://antoniotrindade.com.br/treinoautomacao/desafiosoma.html

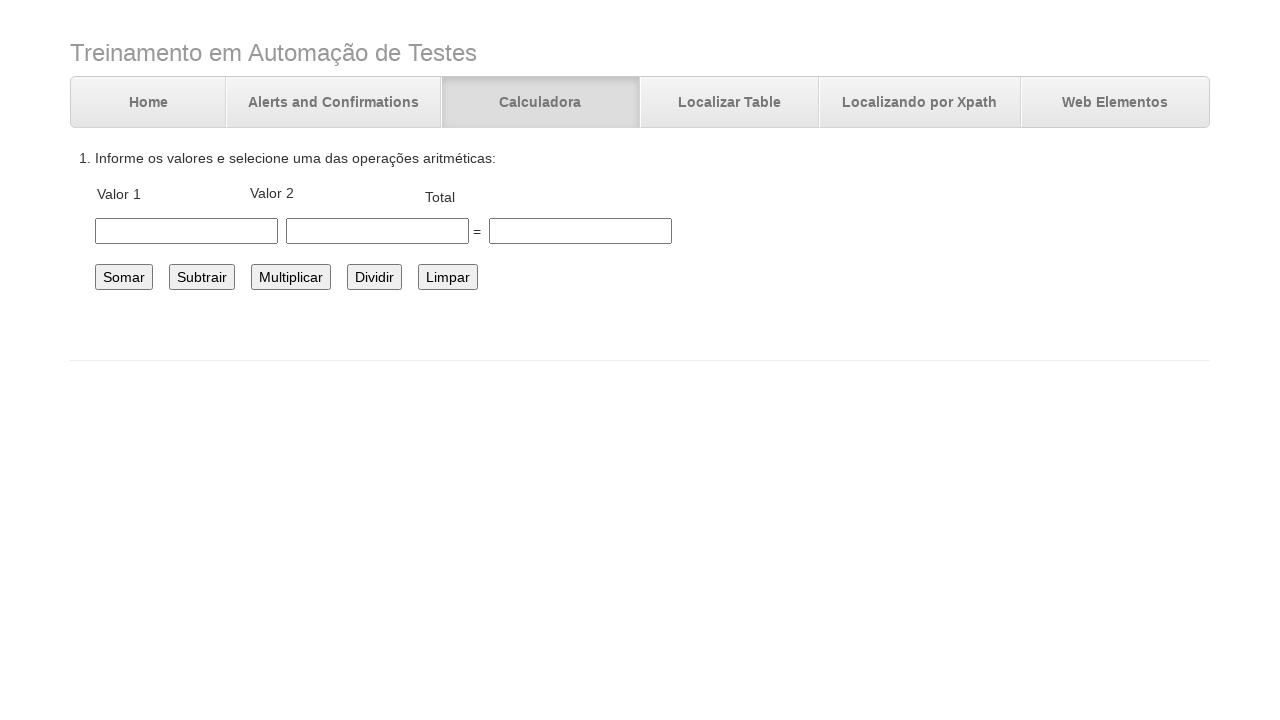

Navigated to calculator test page
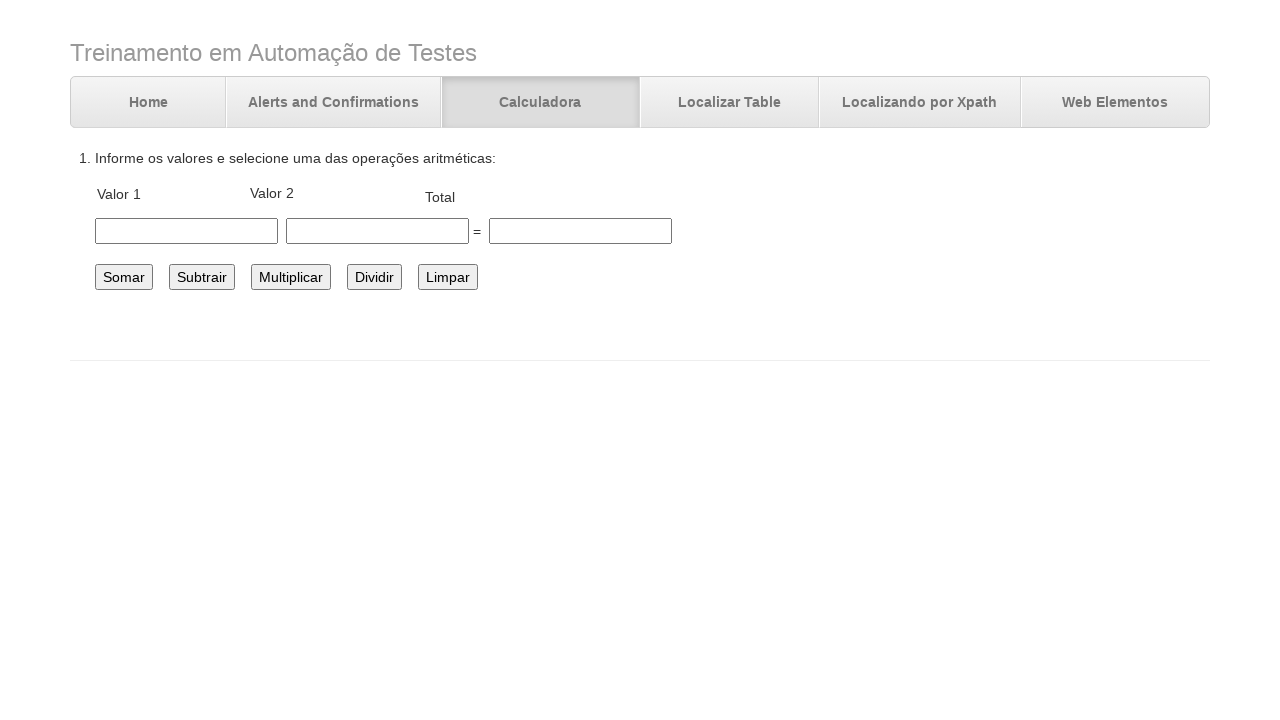

Entered first number: 5 on #number1
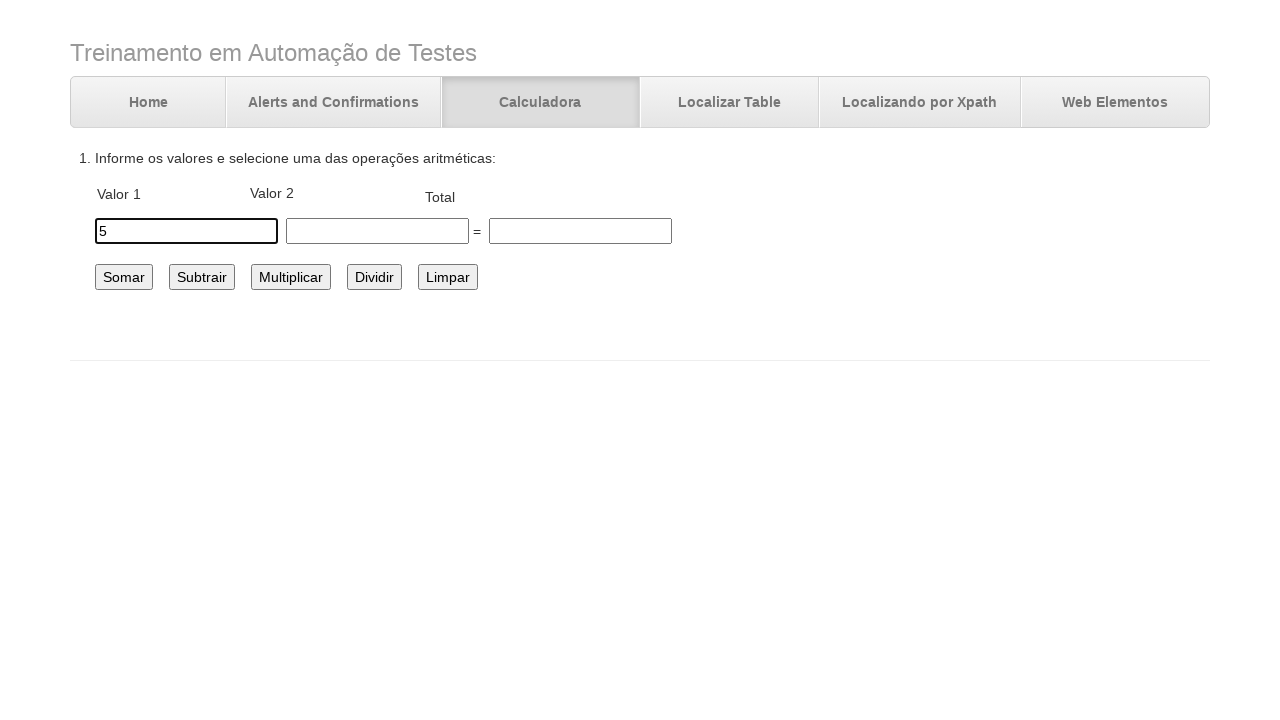

Entered second number: 8 on #number2
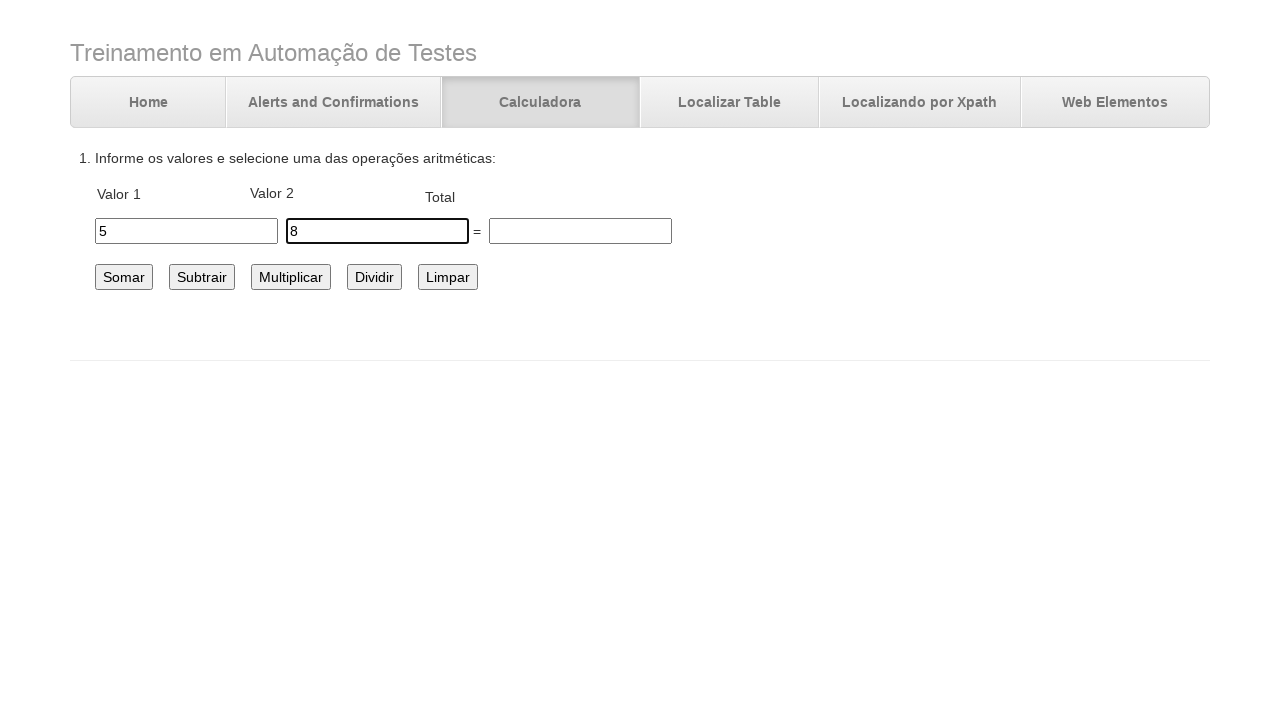

Clicked subtract button at (202, 277) on #subtrair
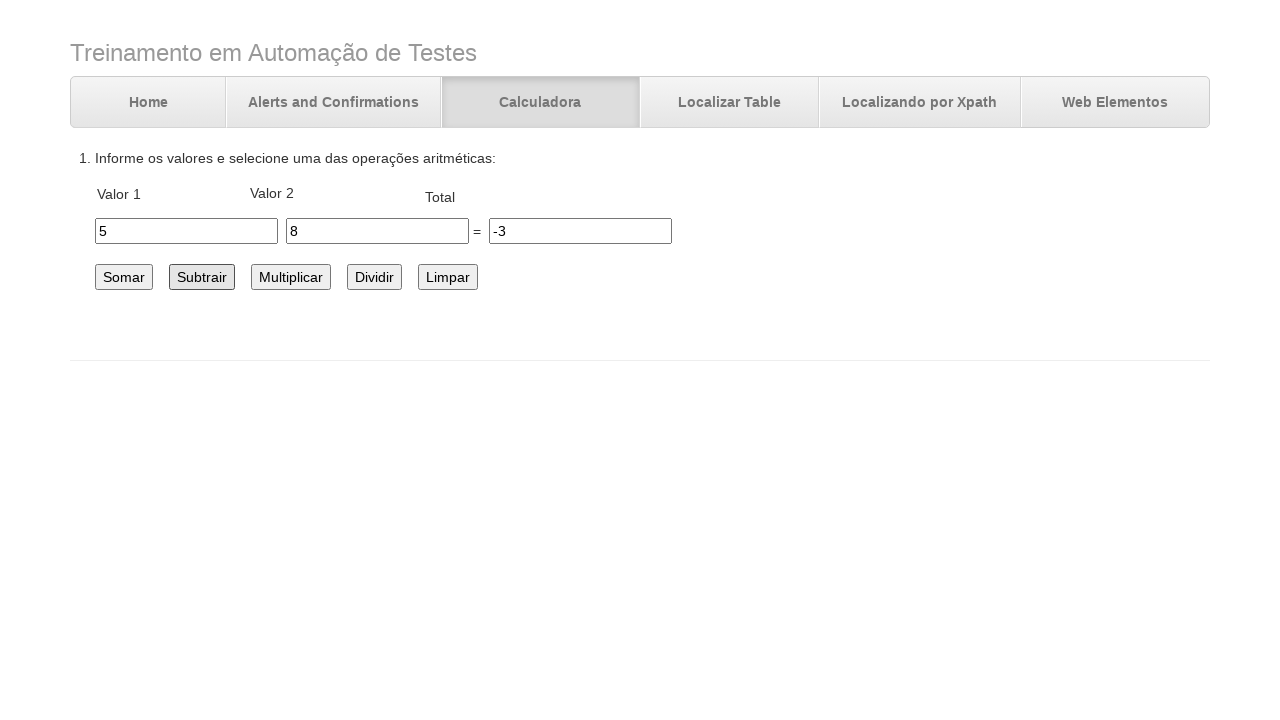

Verified result is -3 (5 - 8 = -3)
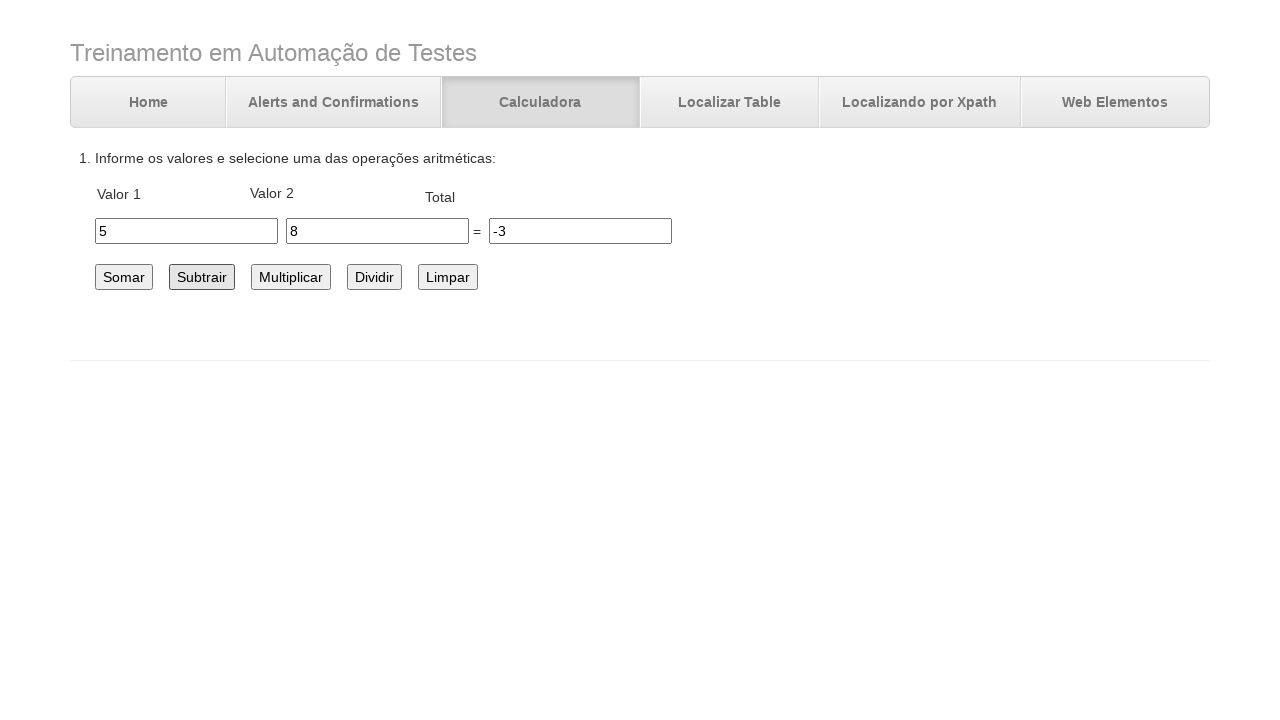

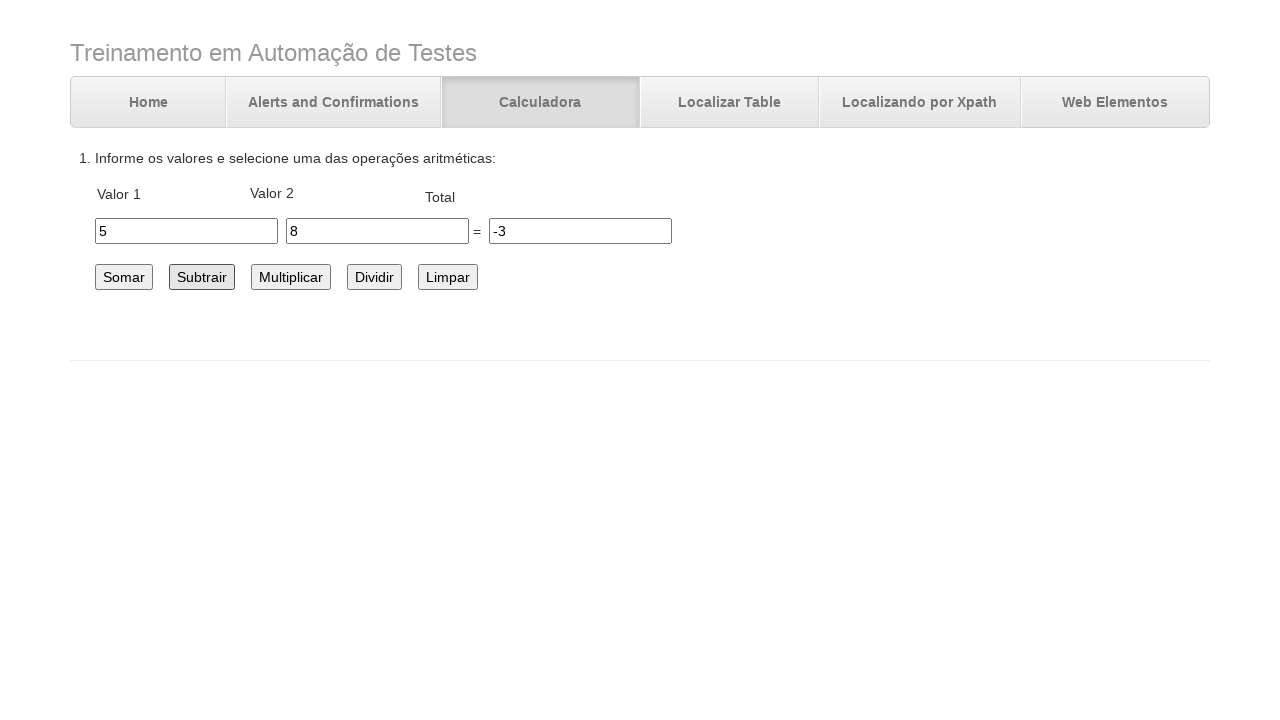